Tests form interactions on Rahul Shetty Academy's automation practice page by selecting a dropdown option, entering a name in a text field, and clicking an alert button.

Starting URL: https://rahulshettyacademy.com/AutomationPractice/

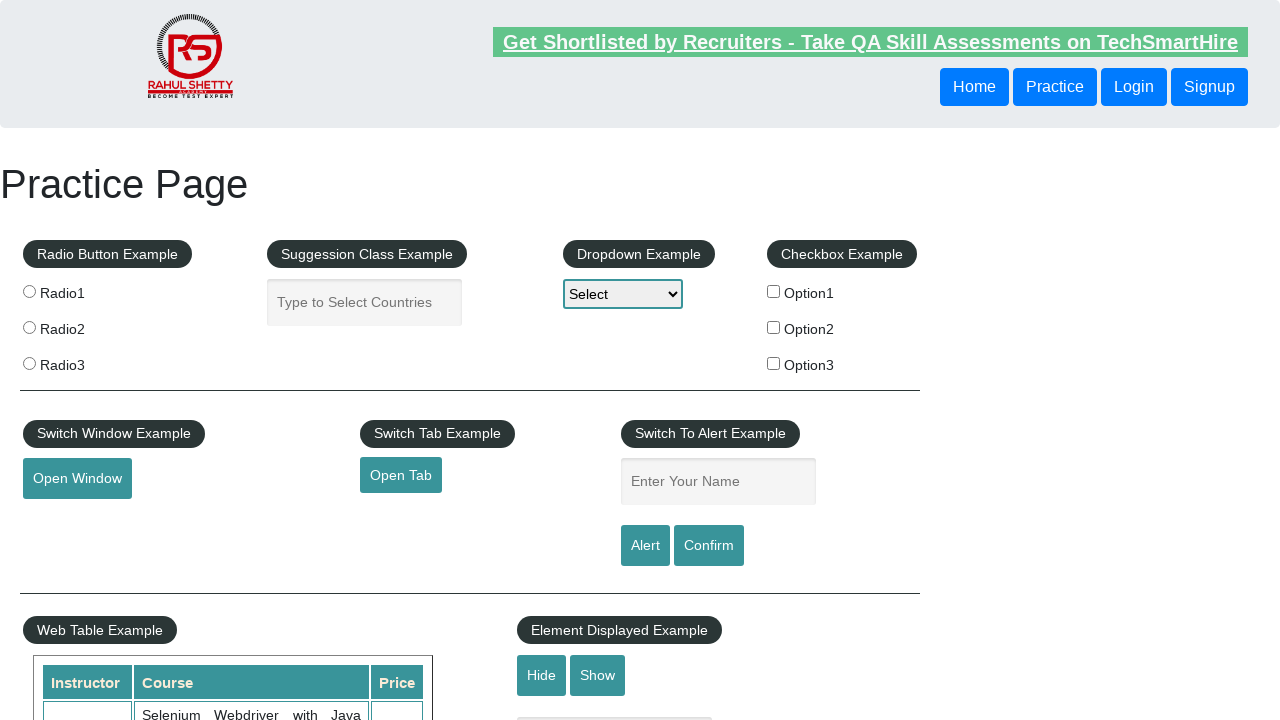

Selected 'option1' from the dropdown menu on #dropdown-class-example
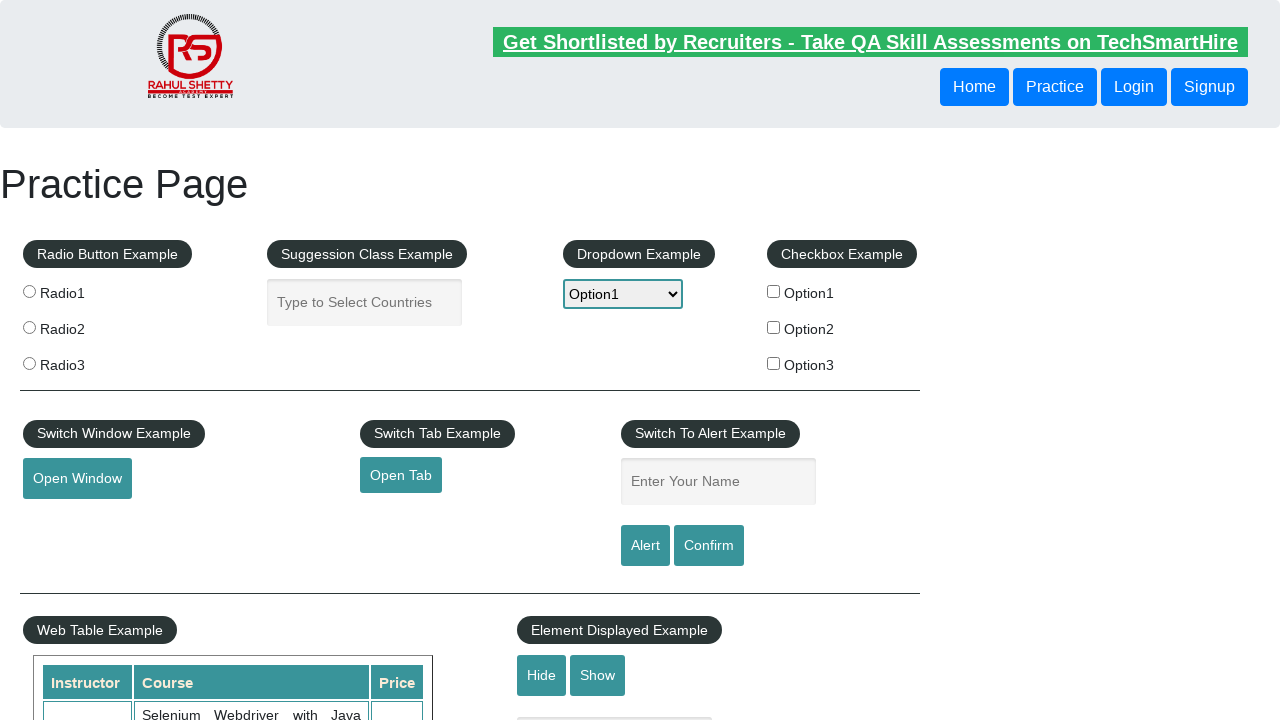

Entered 'MayureshPatole' in the name text field on #name
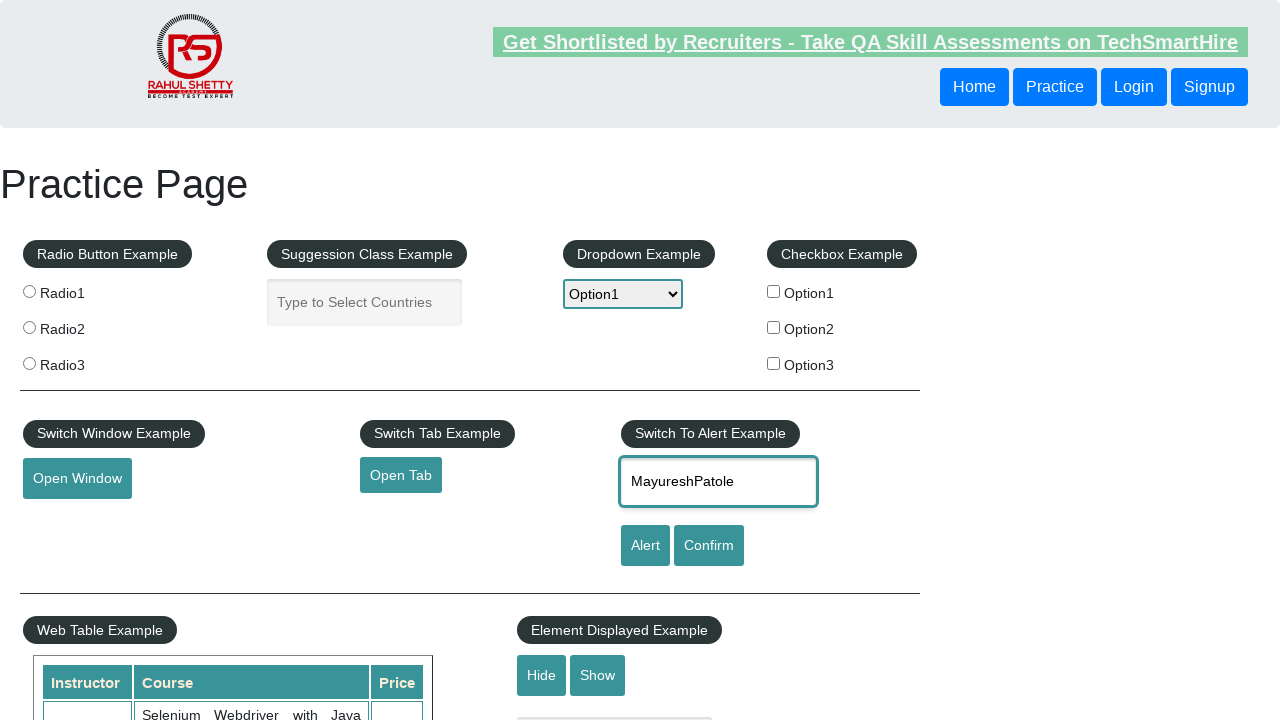

Clicked the alert button at (645, 546) on #alertbtn
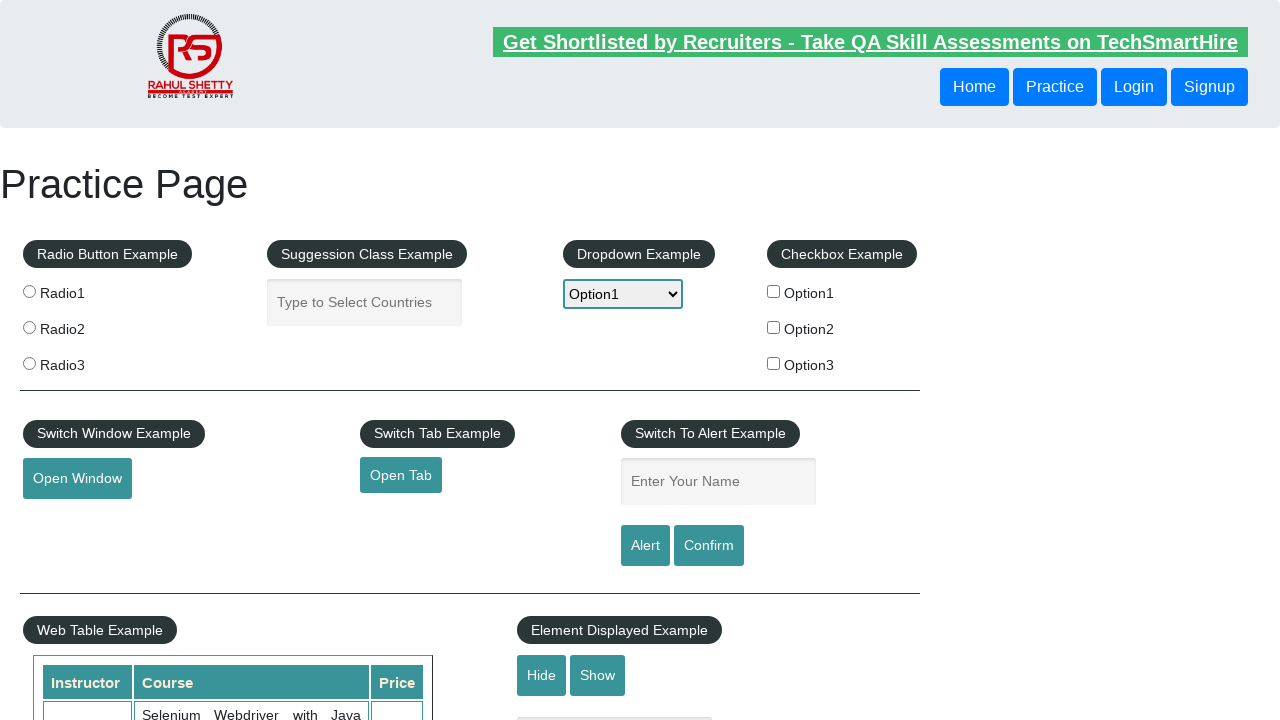

Alert dialog was accepted
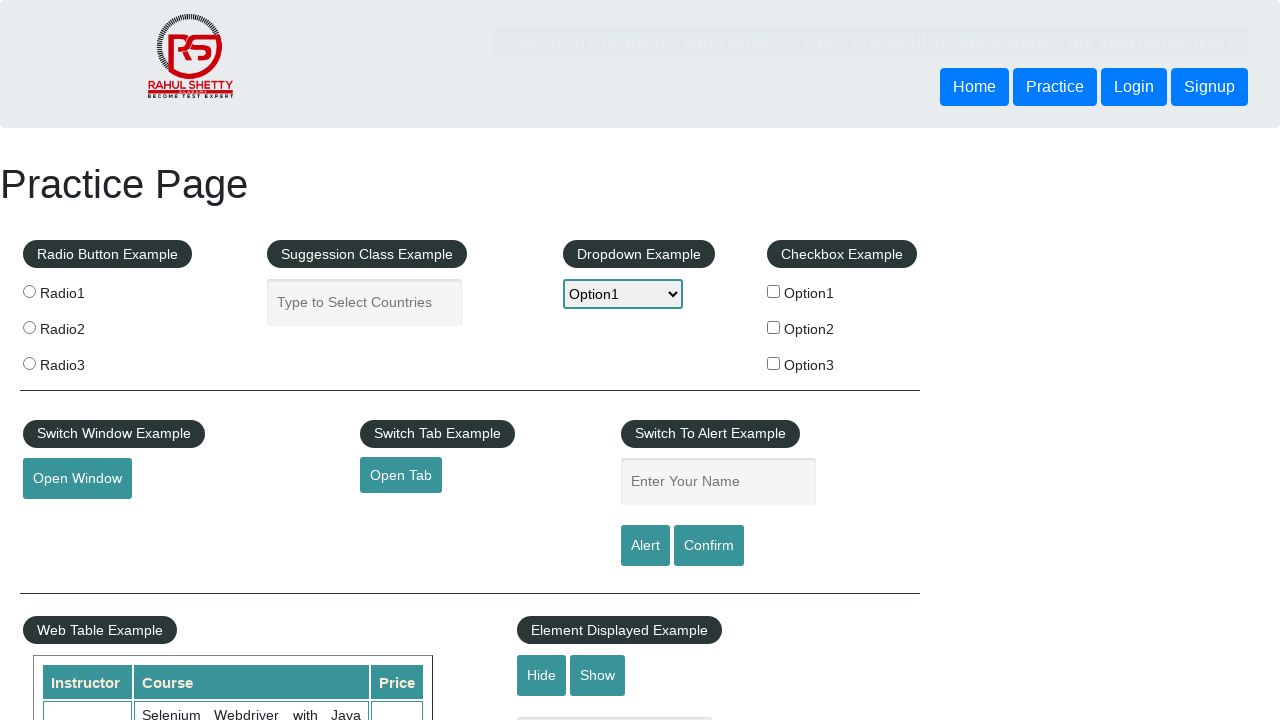

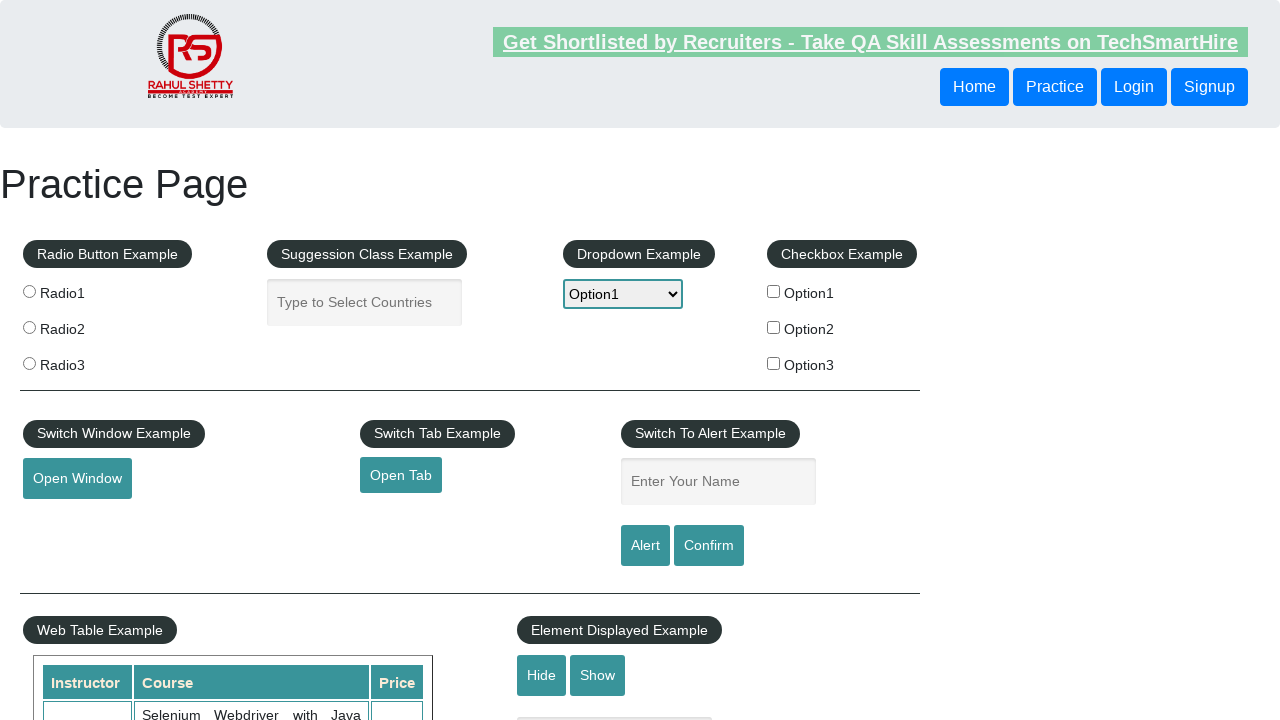